Navigates to a dashboard page and performs horizontal scrolling to the left

Starting URL: https://dashboards.handmadeinteractive.com/jasonlove/

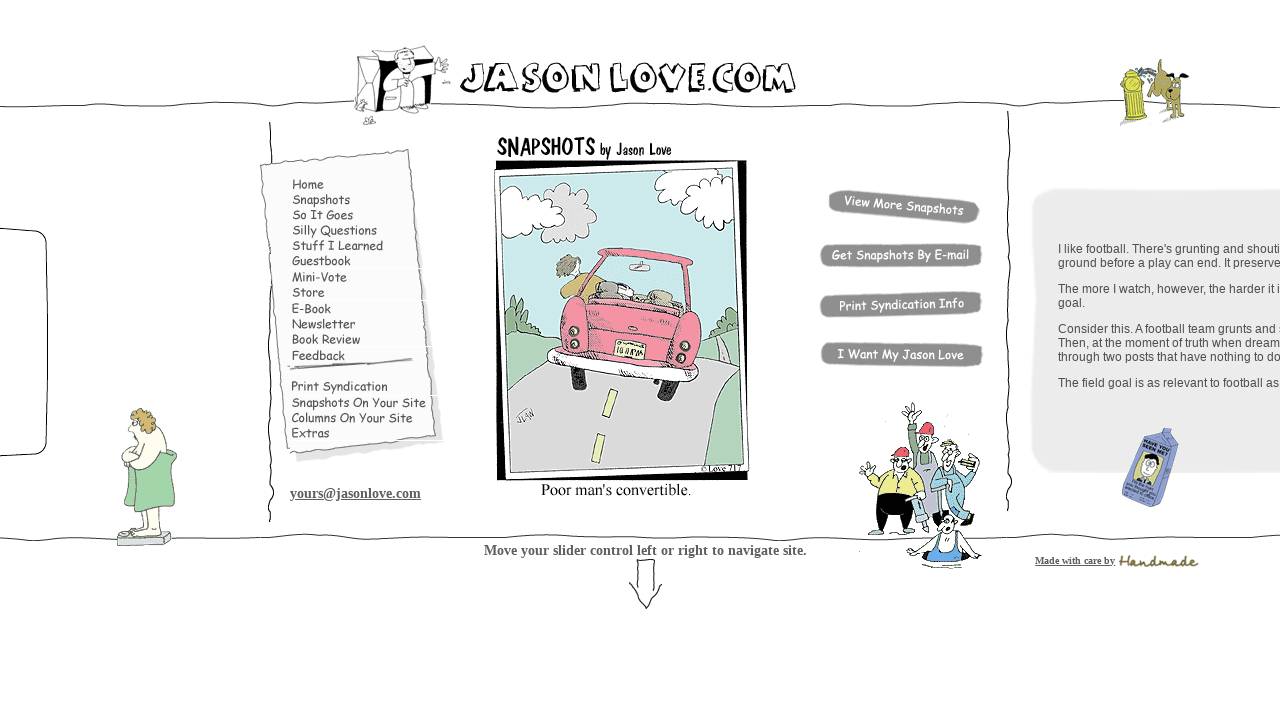

Navigated to dashboard page at https://dashboards.handmadeinteractive.com/jasonlove/
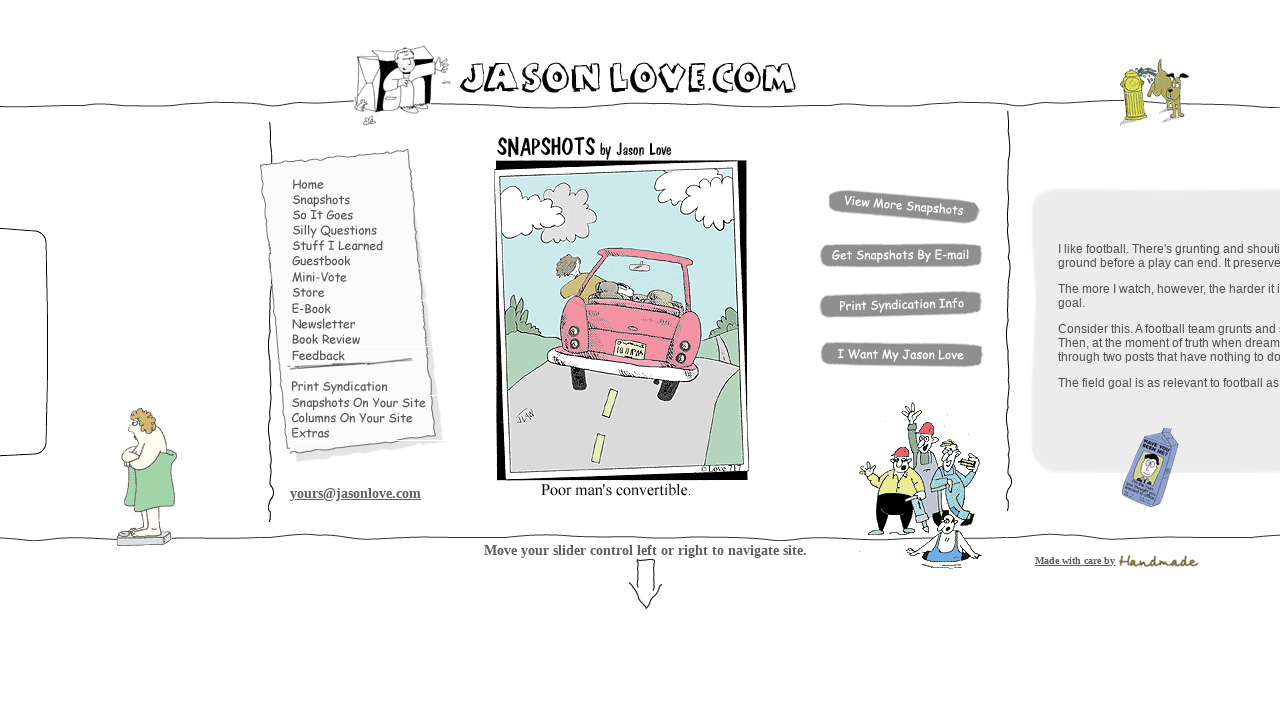

Performed horizontal scroll to the left by 5000 pixels
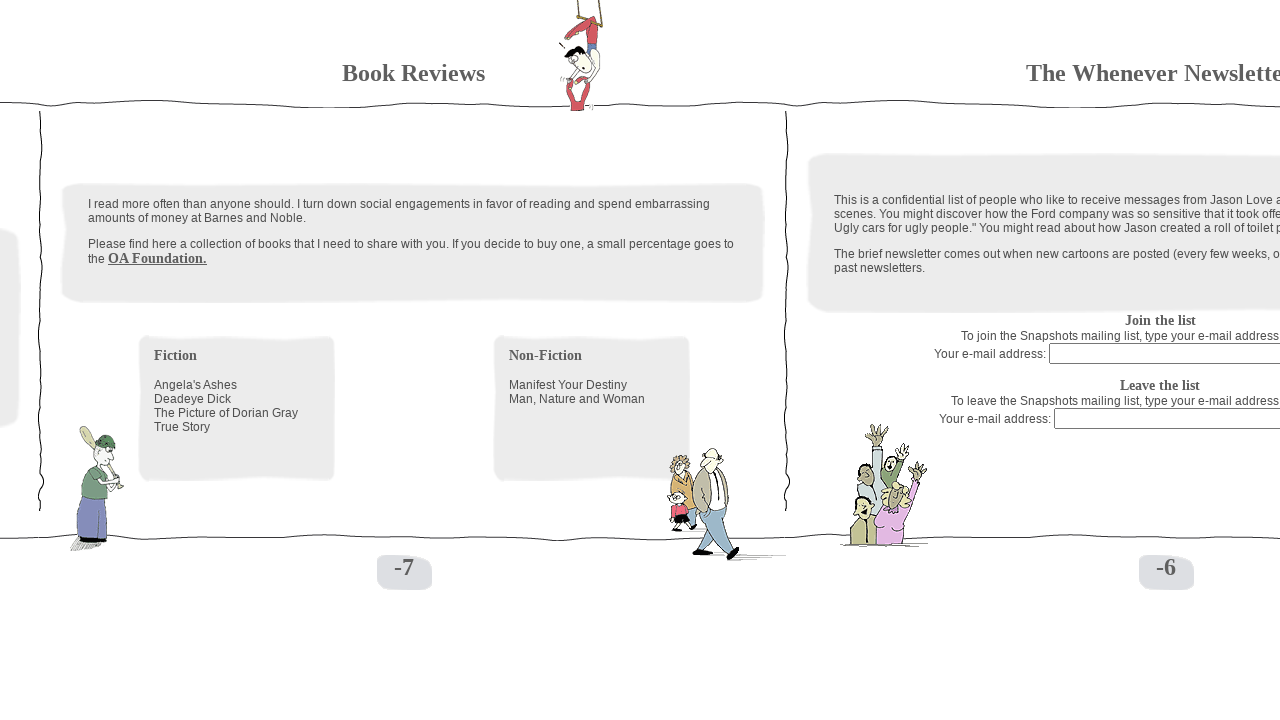

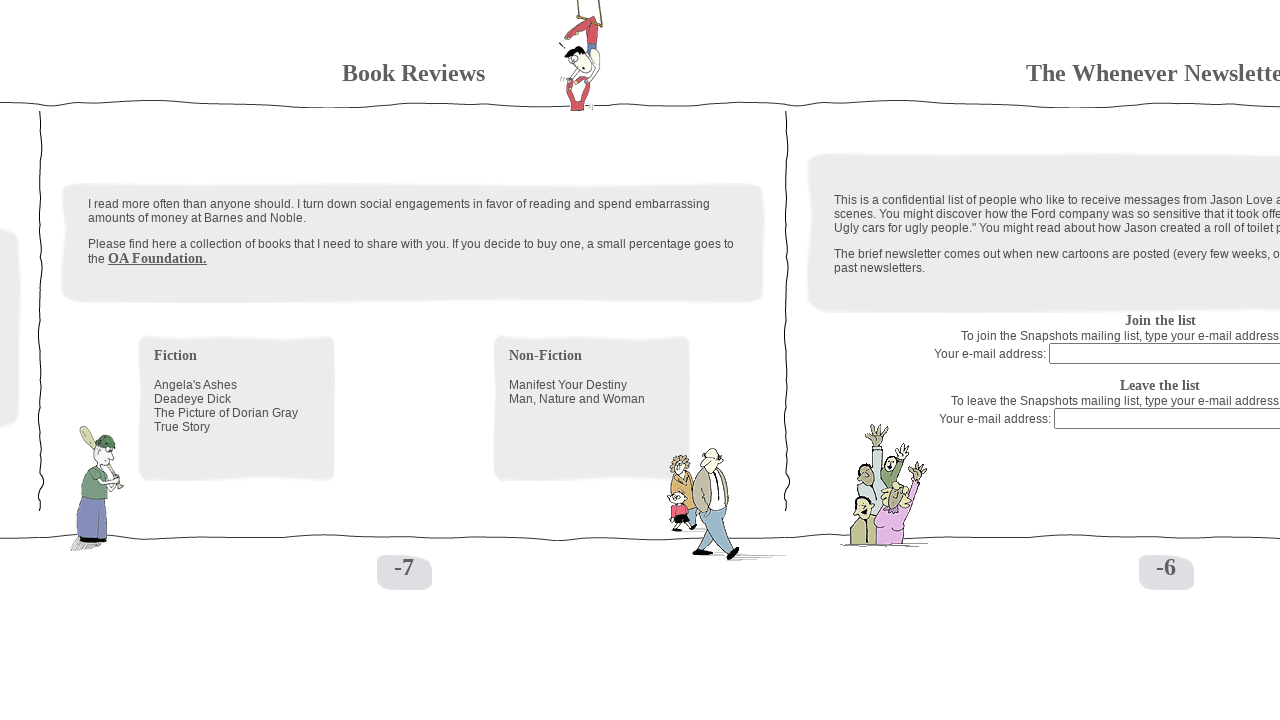